Tests scrolling to form elements and filling in name and date fields on a scroll practice page

Starting URL: https://formy-project.herokuapp.com/scroll

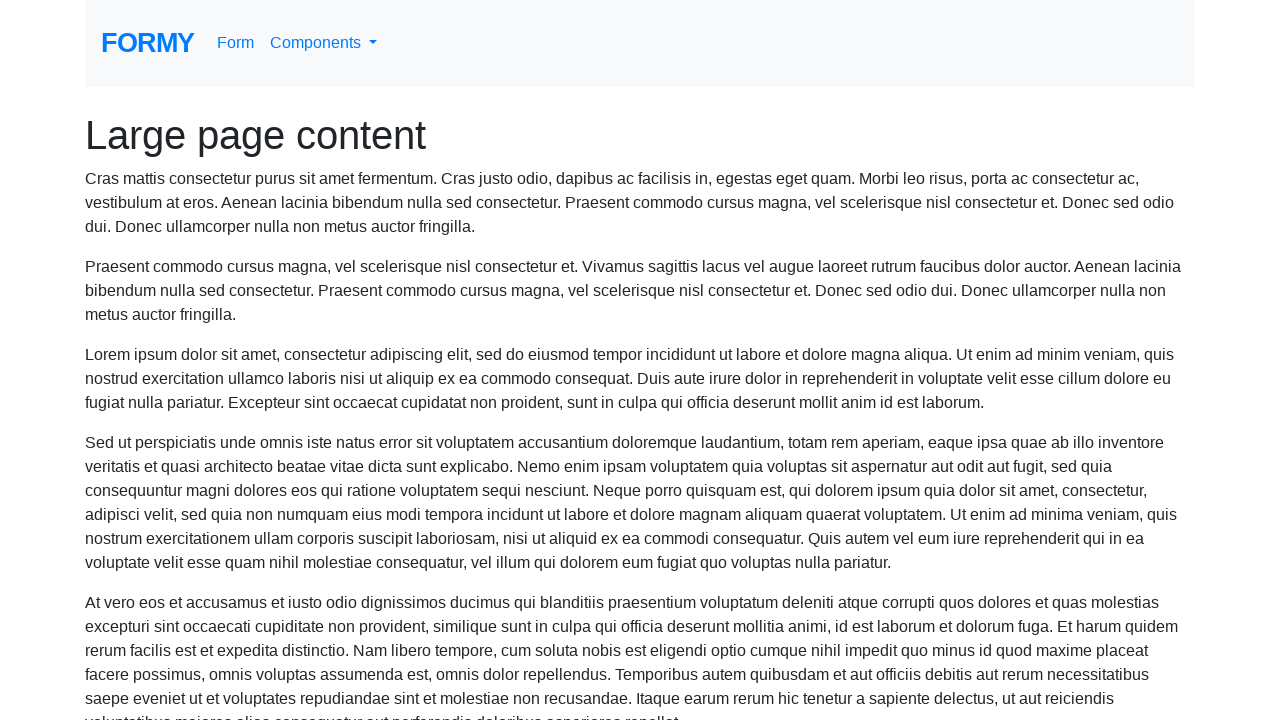

Located the name field element
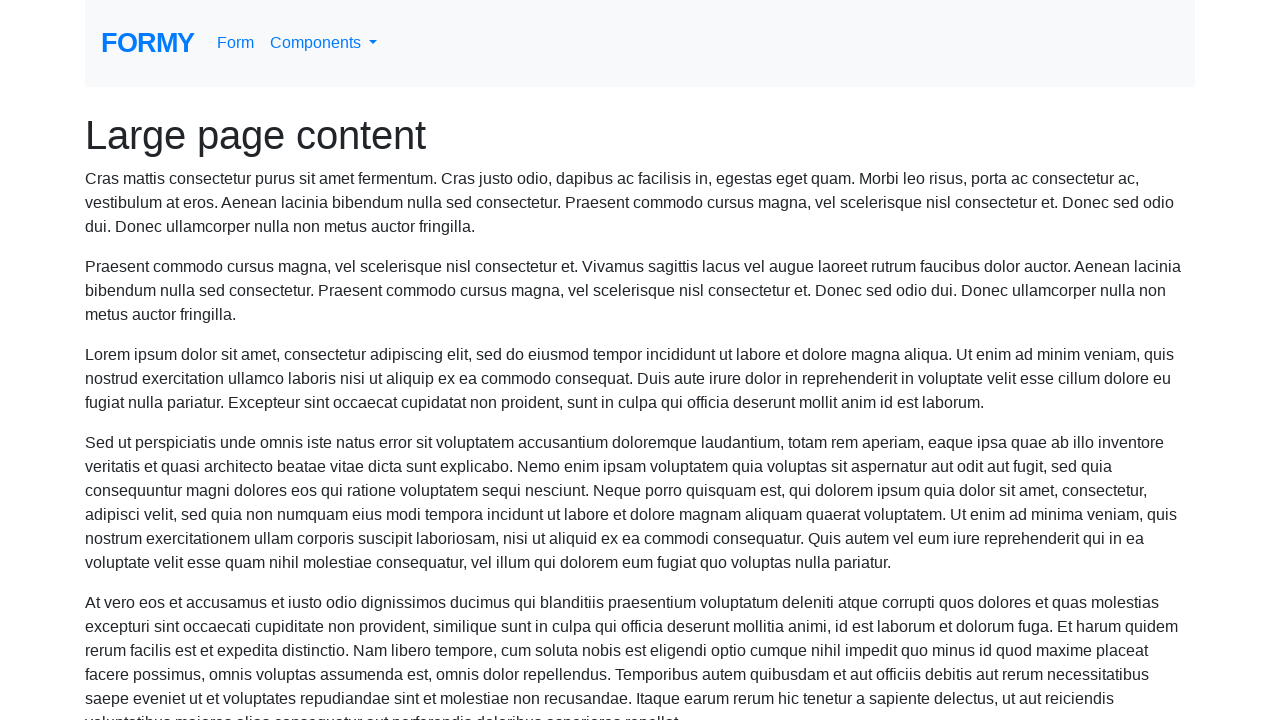

Scrolled to name field
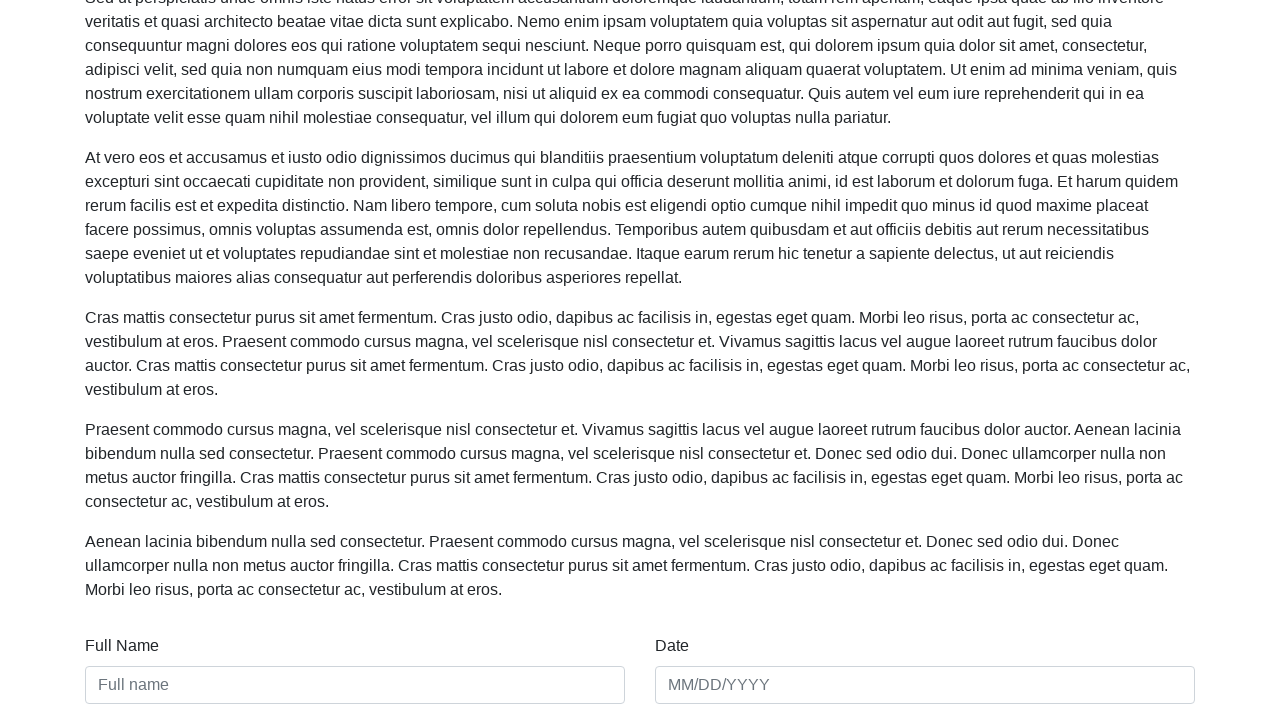

Filled name field with 'Rishabh Garhewal' on #name
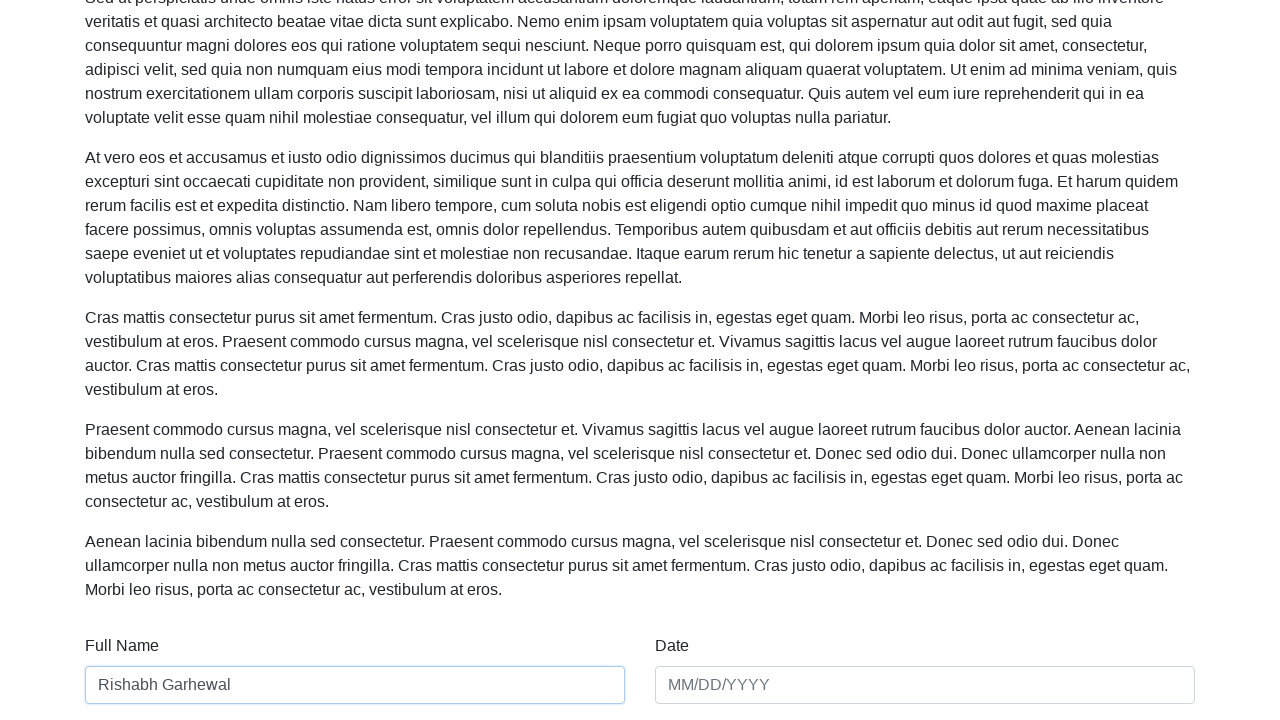

Filled date field with '01/02/1999' on #date
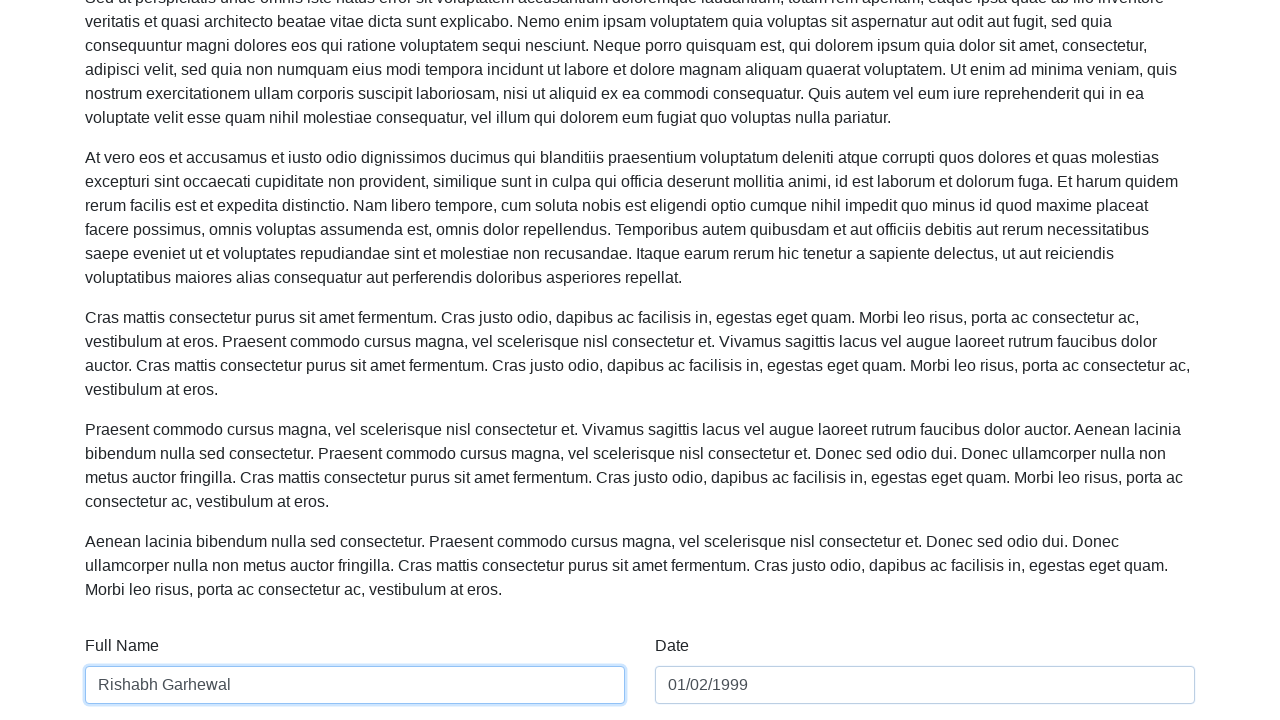

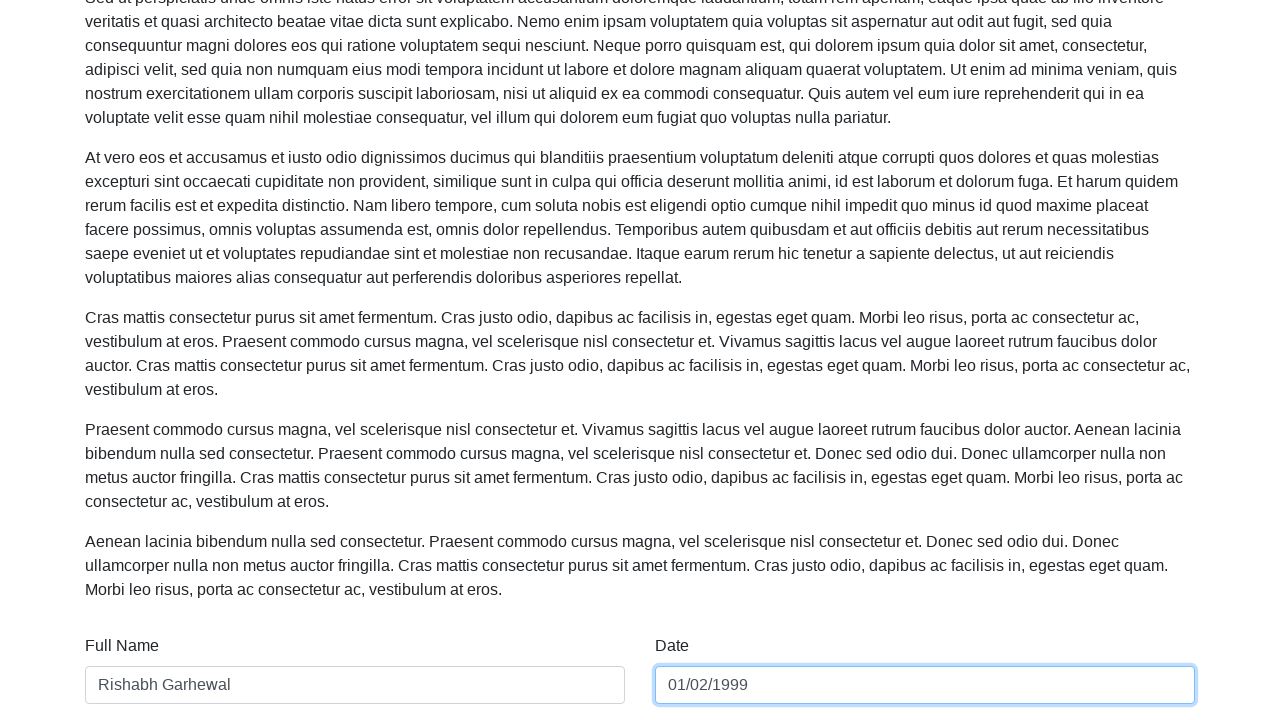